Tests the visibility toggle functionality of a text box by clicking hide and show buttons and verifying the element's display state

Starting URL: https://www.letskodeit.com/practice

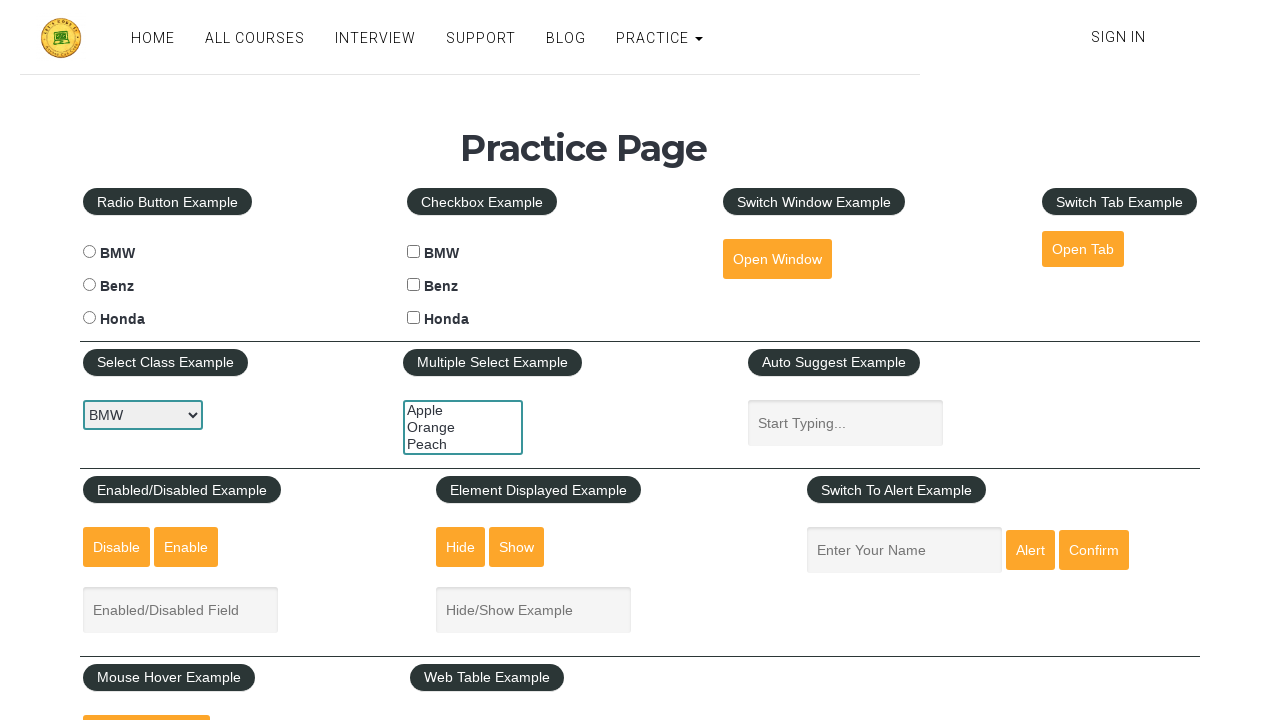

Located the text box element with id 'displayed-text'
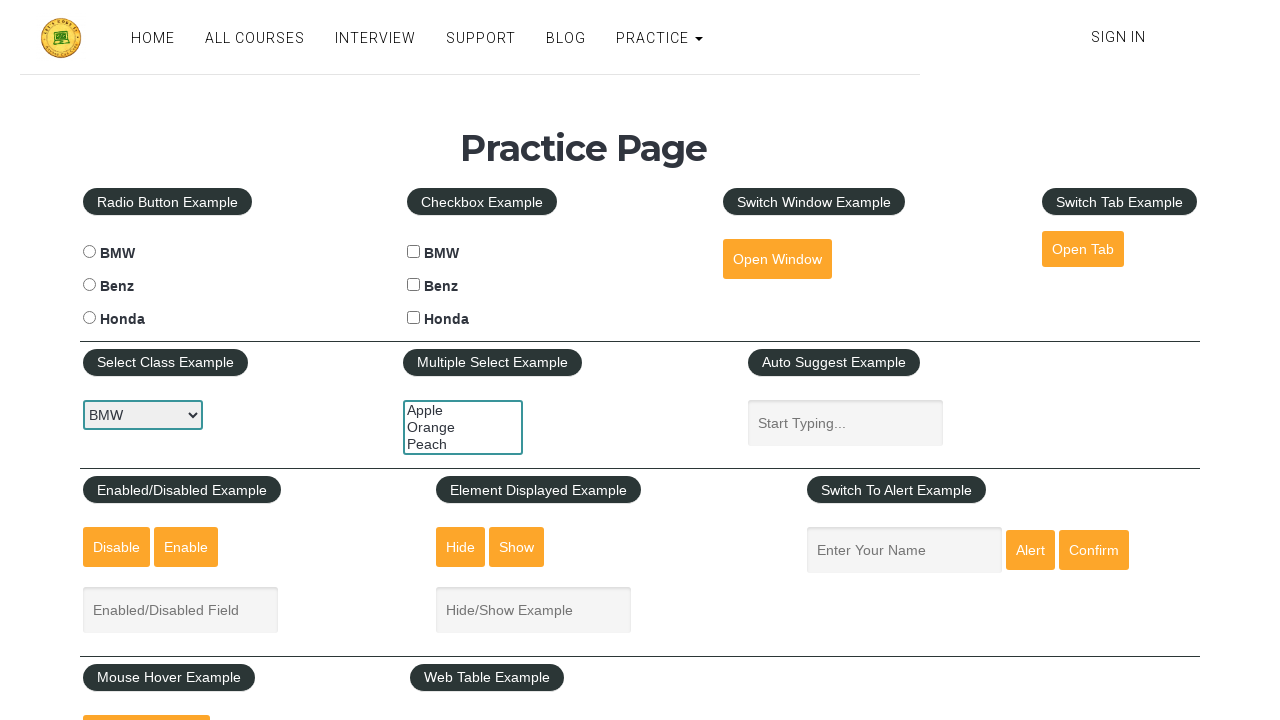

Verified text box is initially visible
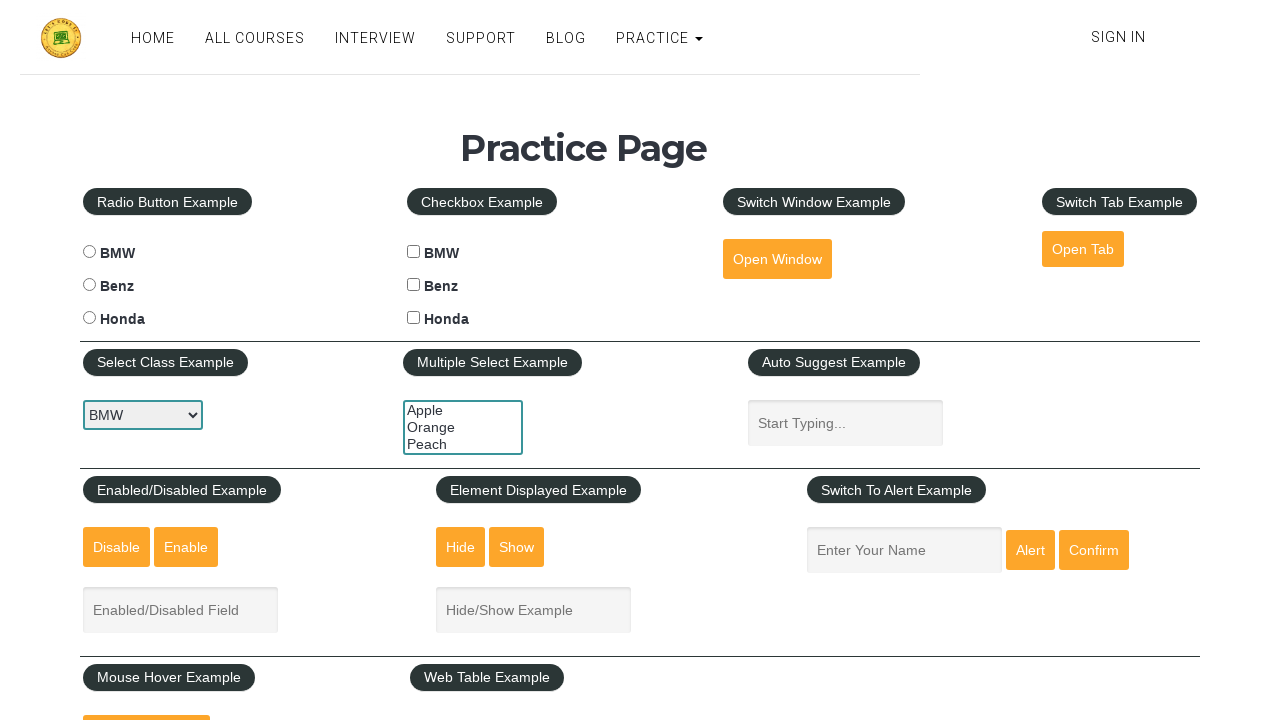

Clicked hide button to hide the text box at (461, 547) on #hide-textbox
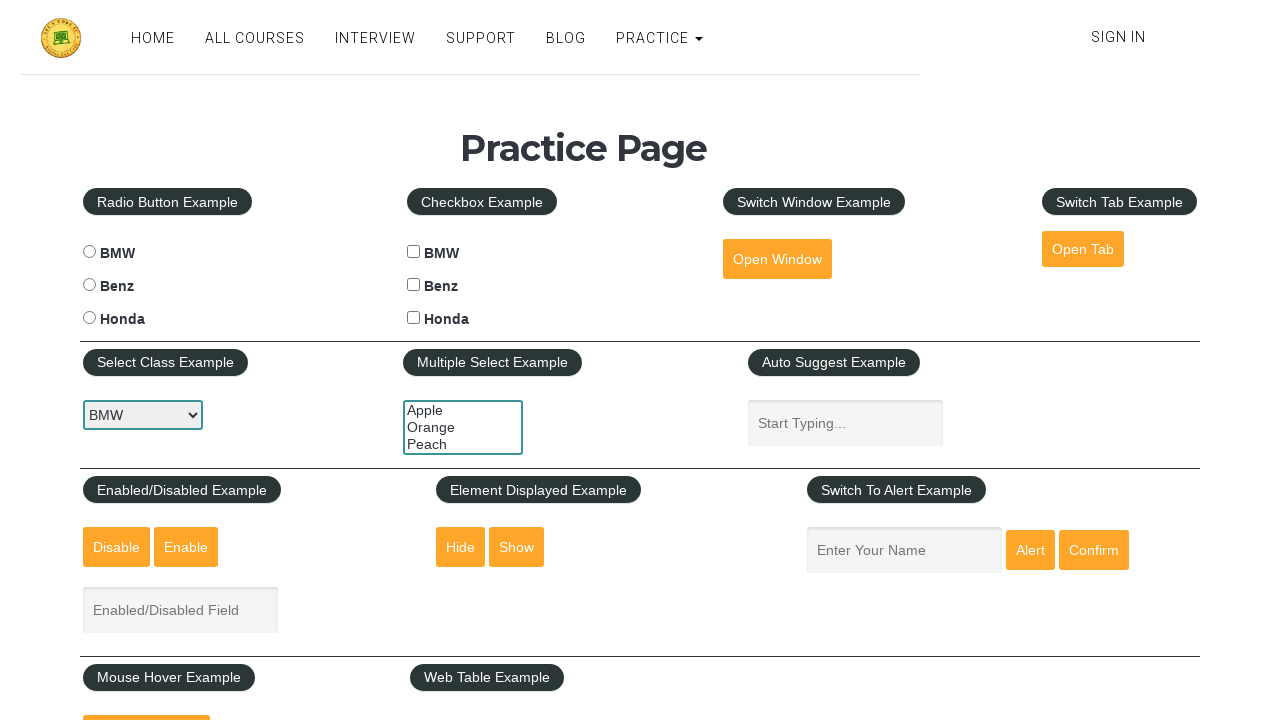

Verified text box is now hidden
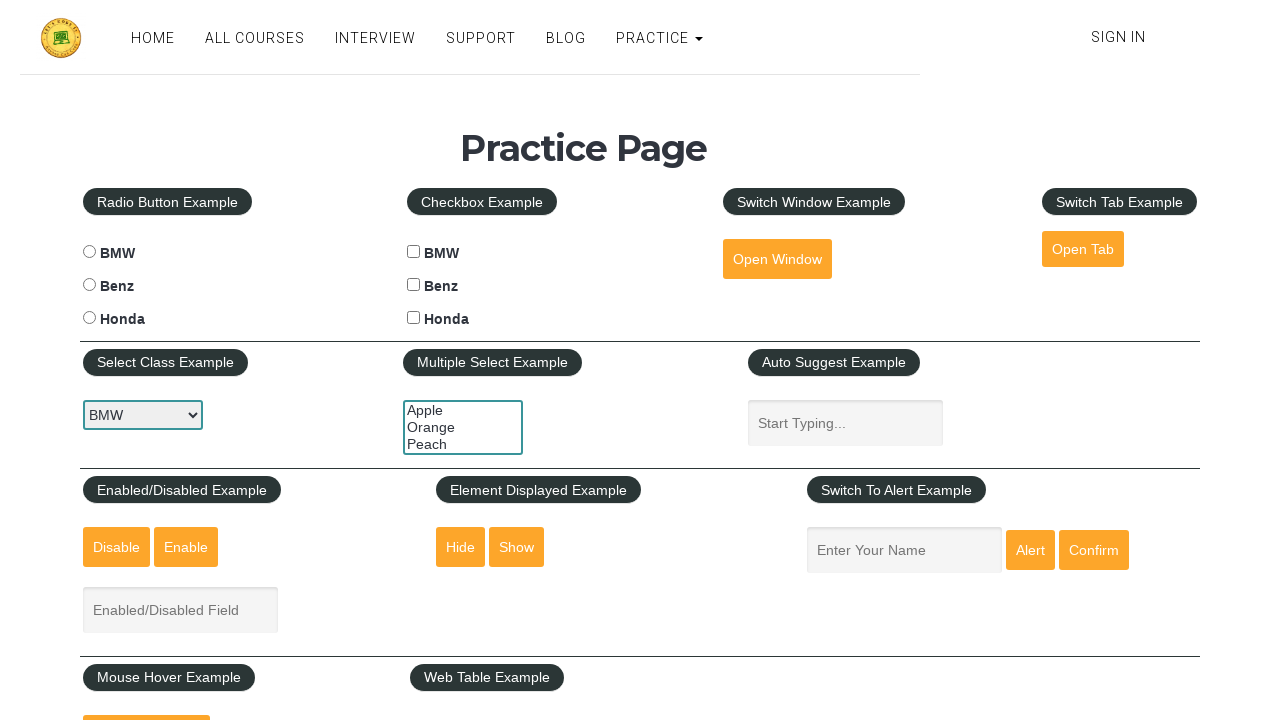

Clicked show button to display the text box at (517, 547) on #show-textbox
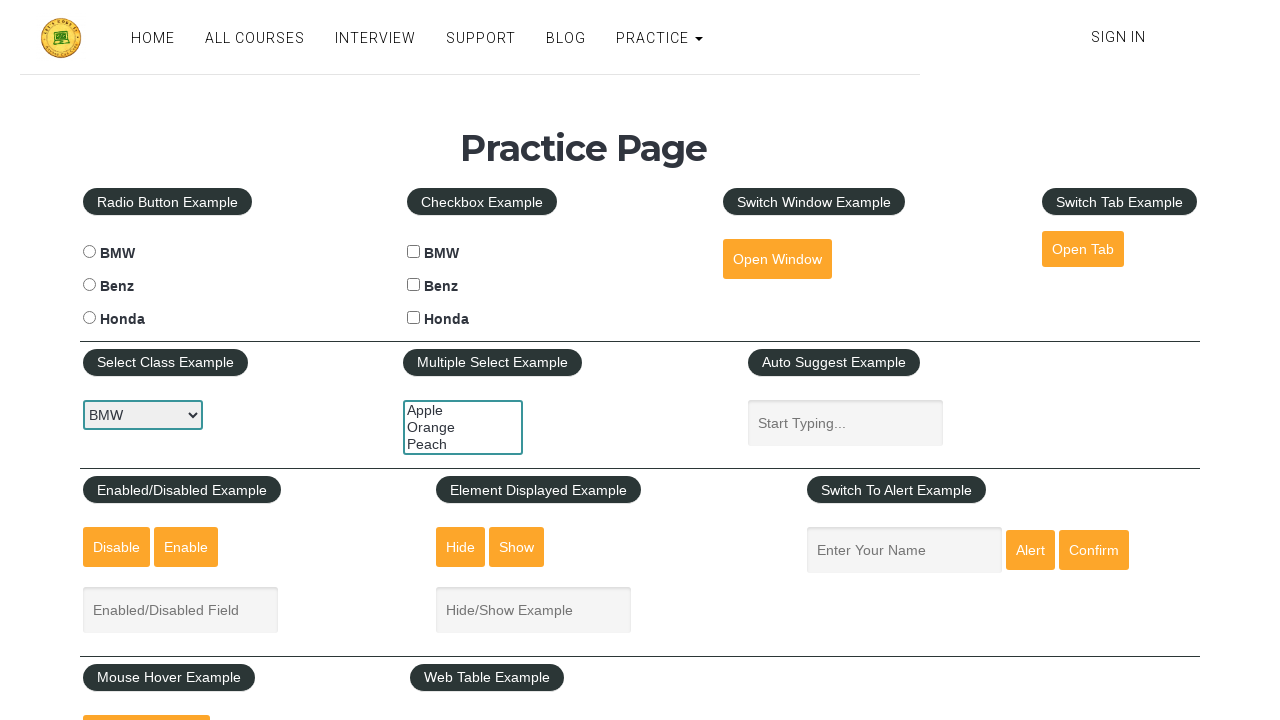

Verified text box is visible again after clicking show button
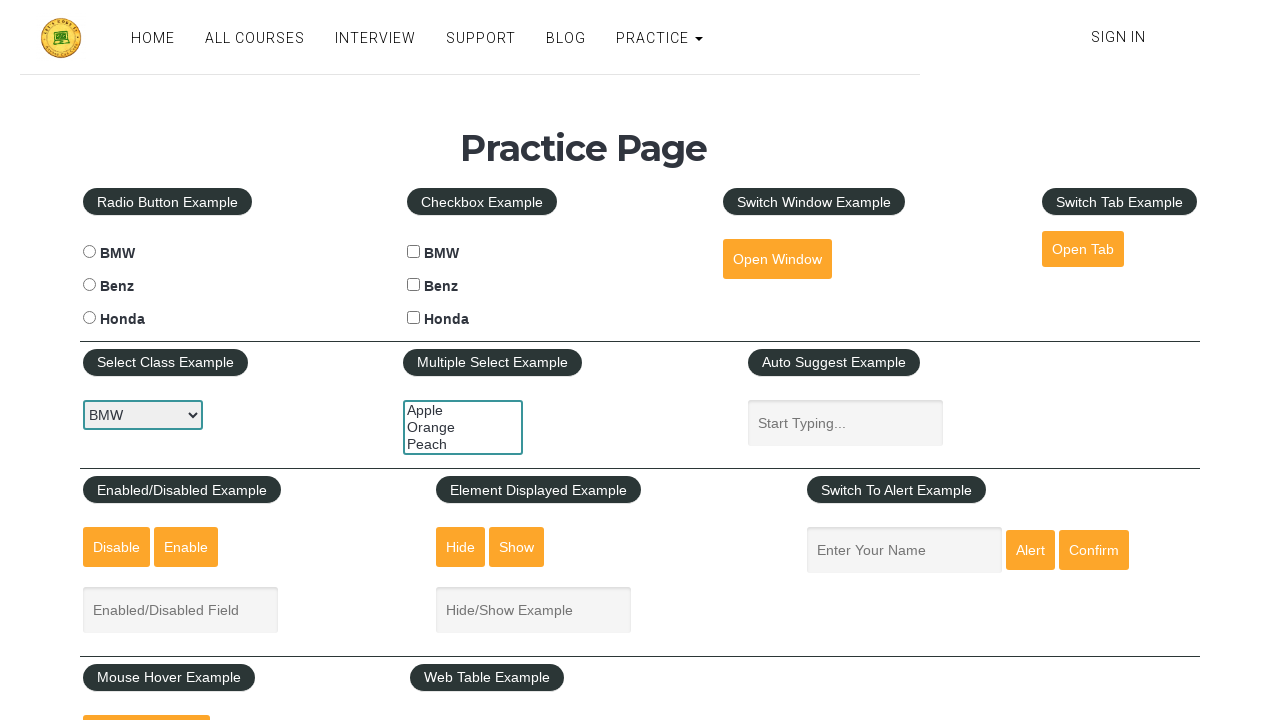

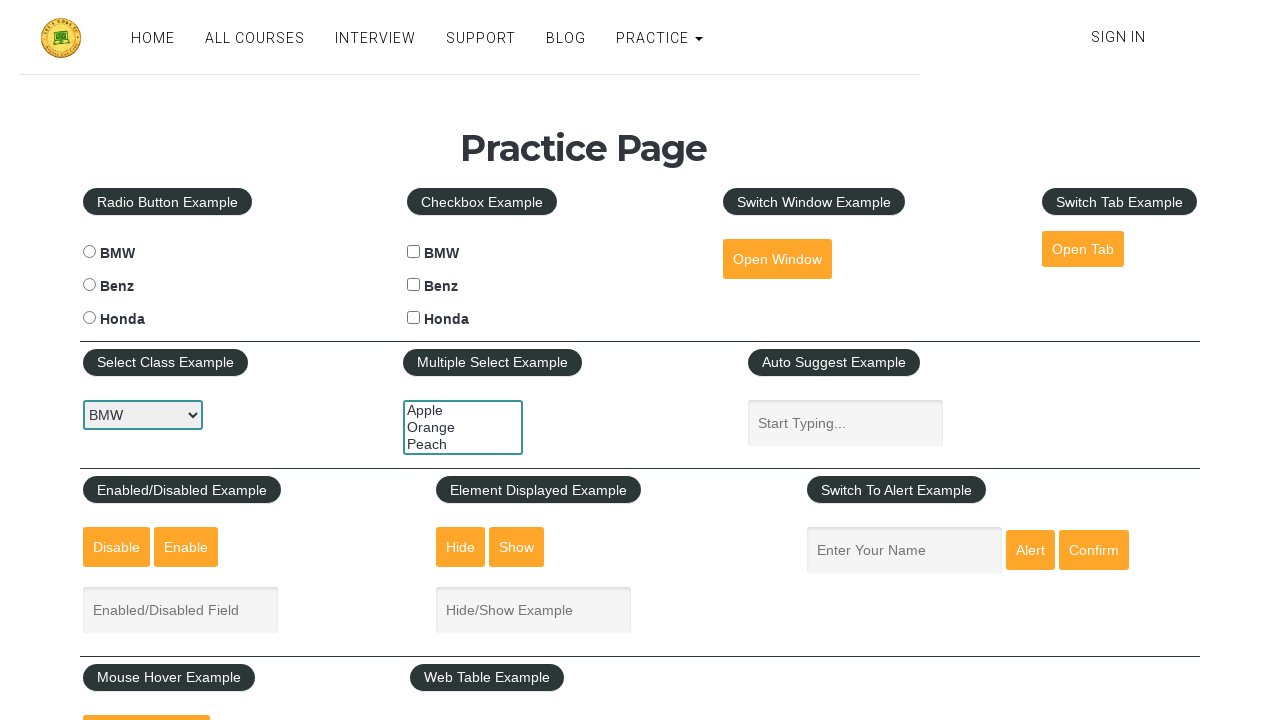